Tests calculator division operation by clicking 420 / 5 and equals button

Starting URL: https://www.calculator.net

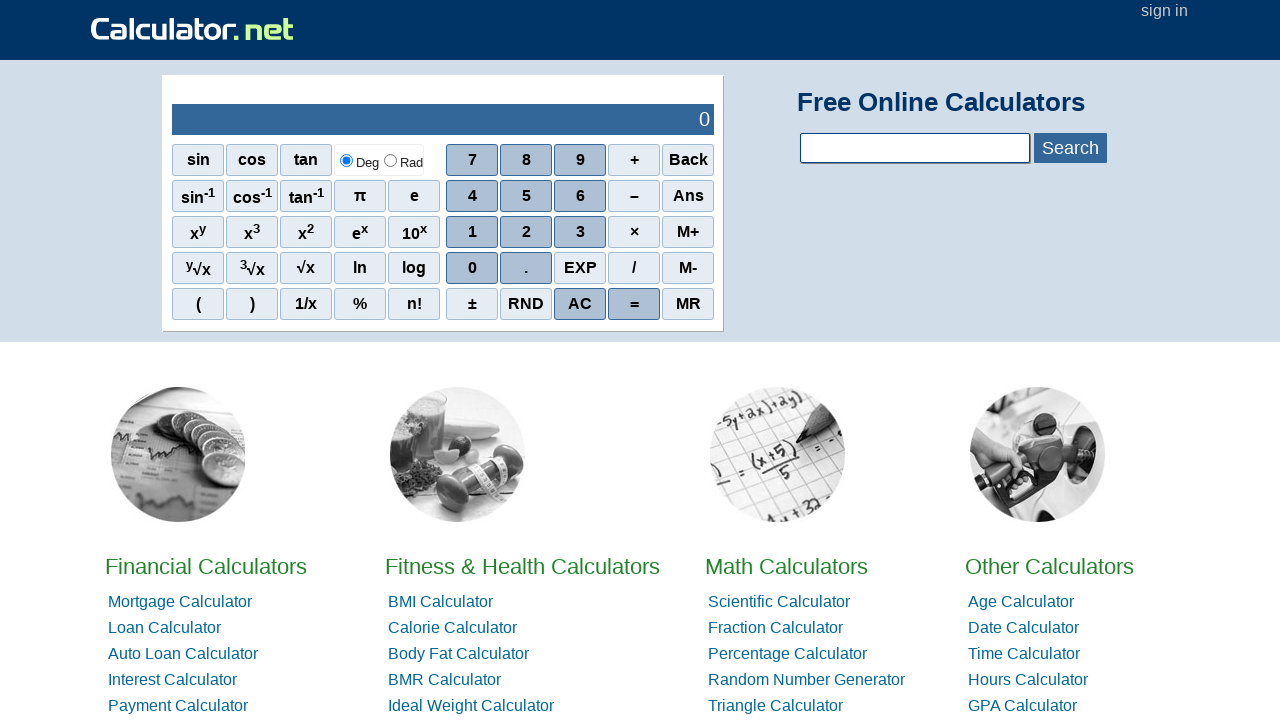

Clicked number 4 at (472, 196) on xpath=//*[@id="sciout"]/tbody/tr[2]/td[2]/div/div[2]/span[1]
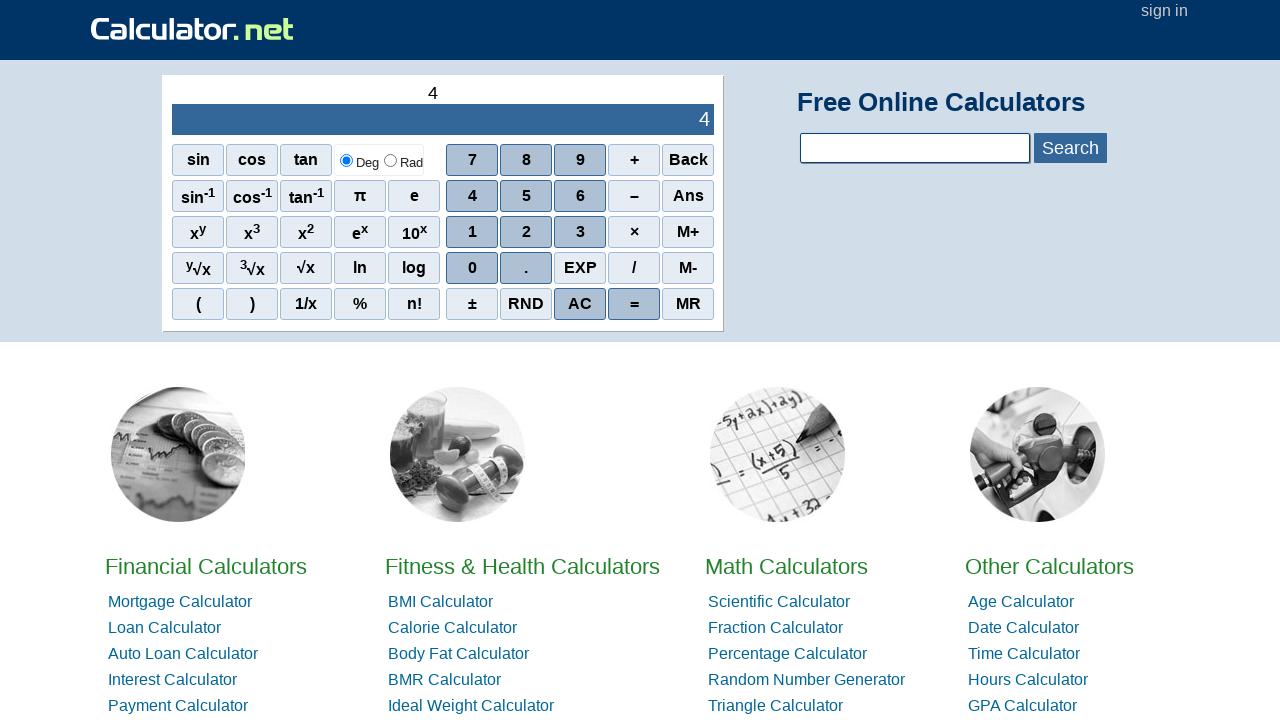

Clicked number 2 at (526, 232) on xpath=//*[@id="sciout"]/tbody/tr[2]/td[2]/div/div[3]/span[2]
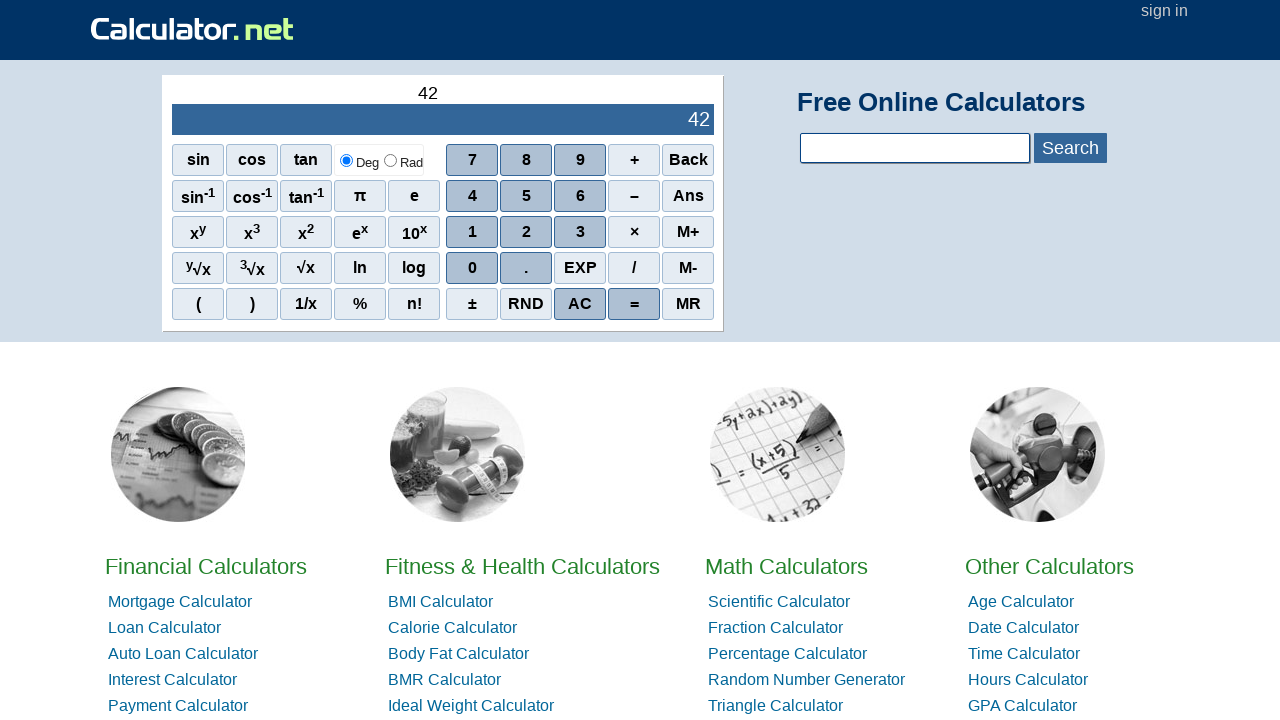

Clicked number 0 at (472, 268) on xpath=//*[@id="sciout"]/tbody/tr[2]/td[2]/div/div[4]/span[1]
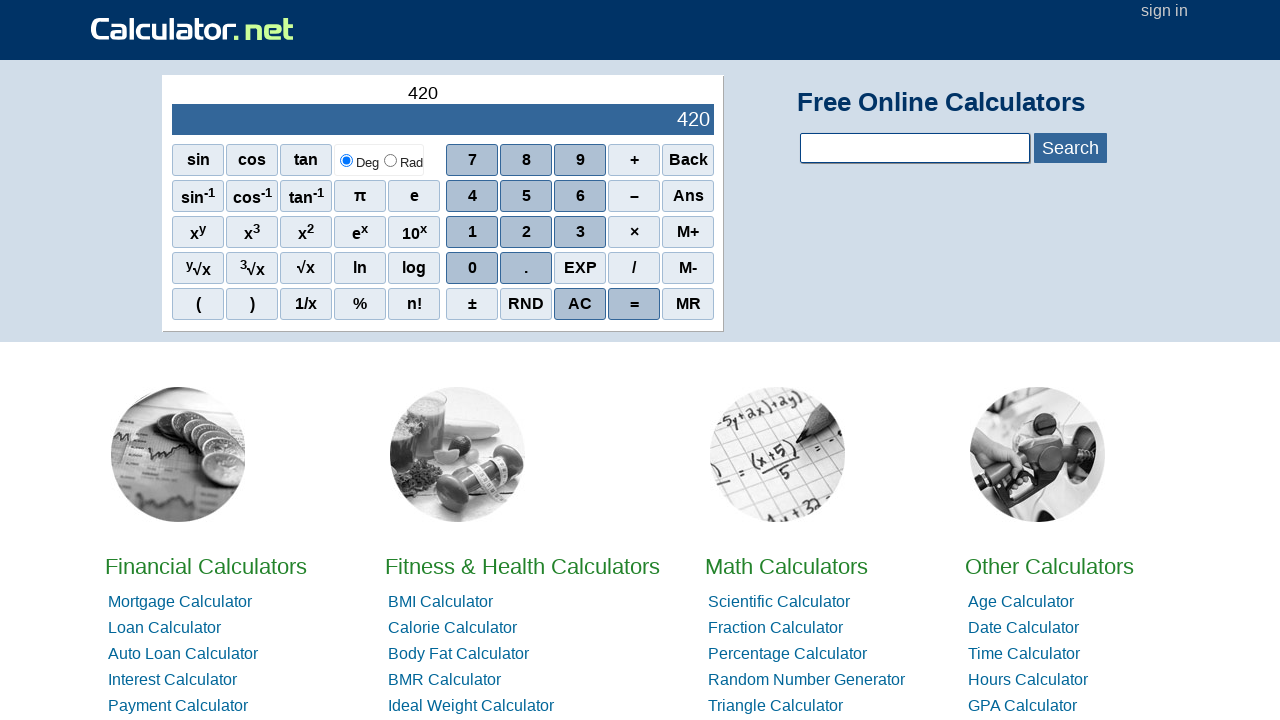

Clicked division sign at (634, 268) on xpath=//*[@id="sciout"]/tbody/tr[2]/td[2]/div/div[4]/span[4]
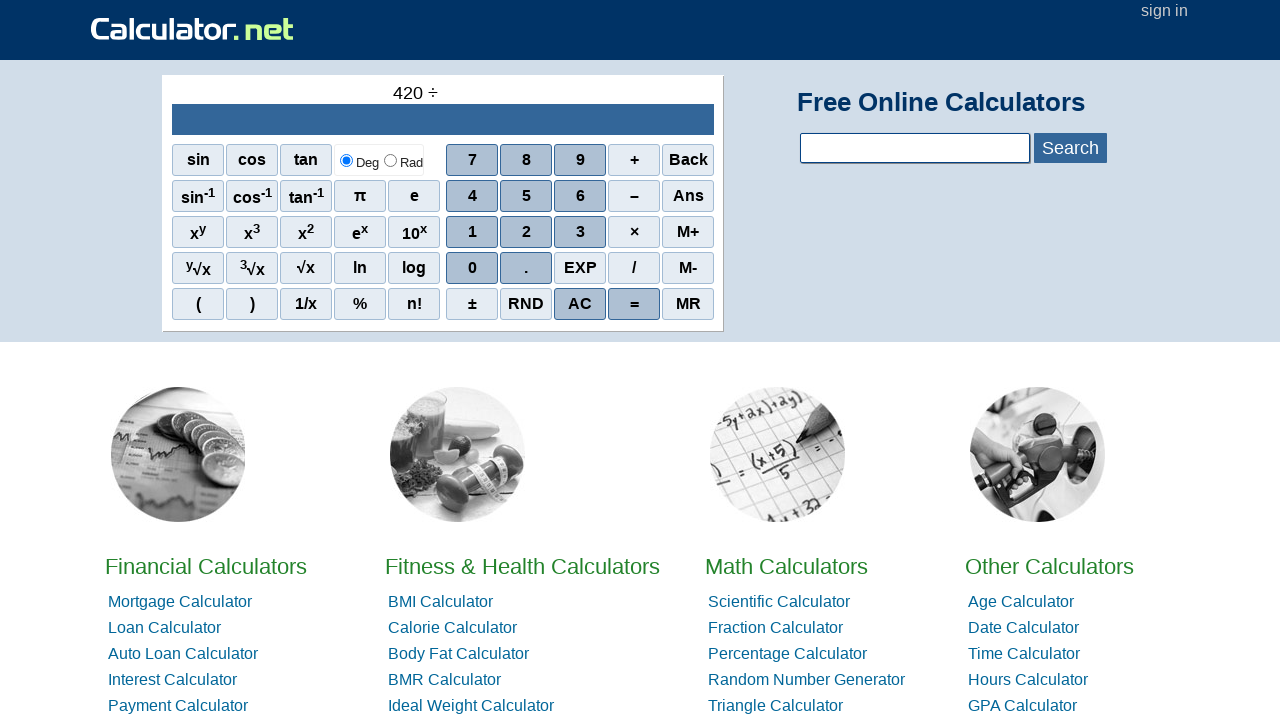

Clicked number 5 at (526, 196) on xpath=//*[@id="sciout"]/tbody/tr[2]/td[2]/div/div[2]/span[2]
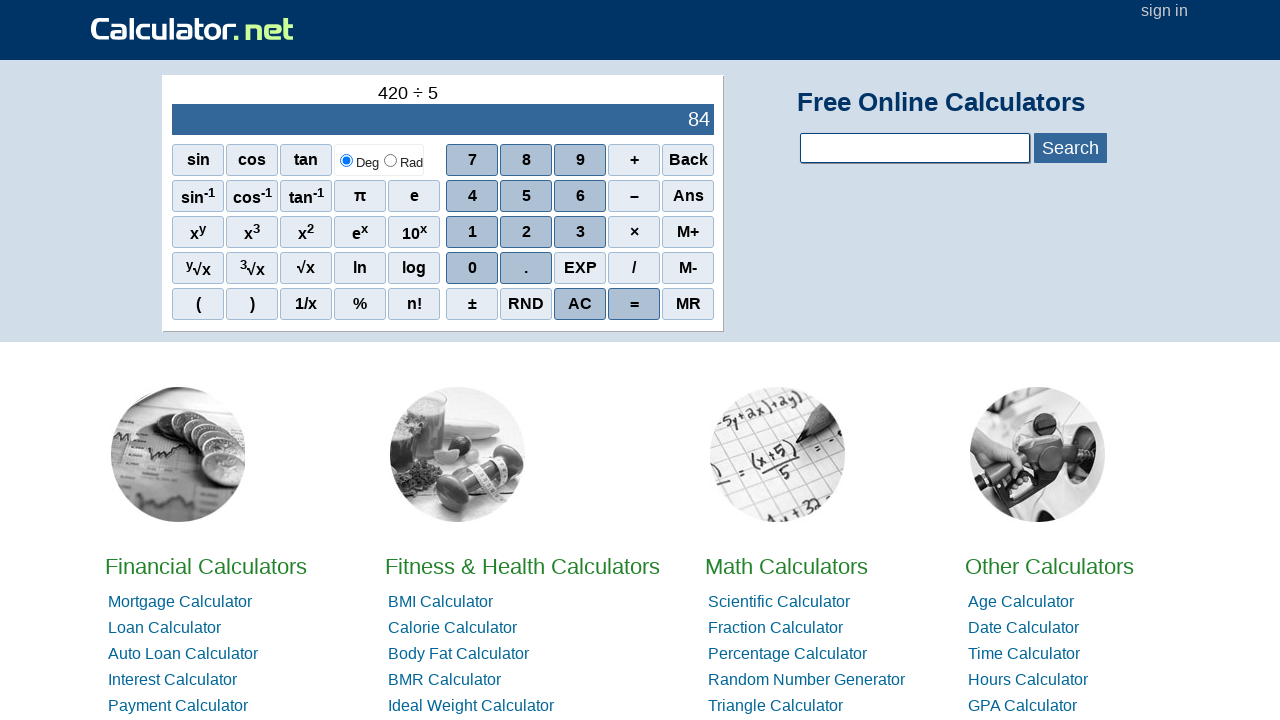

Clicked equals sign to calculate 420 / 5 at (634, 304) on xpath=//*[@id="sciout"]/tbody/tr[2]/td[2]/div/div[5]/span[4]
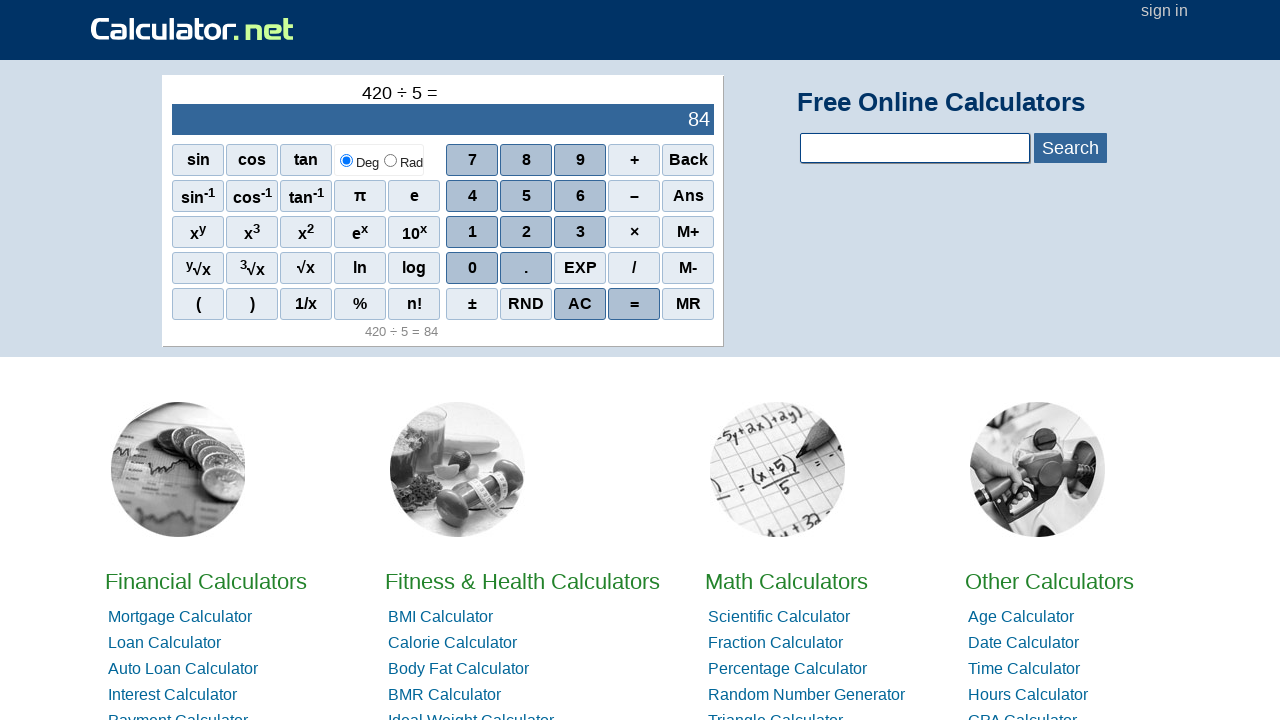

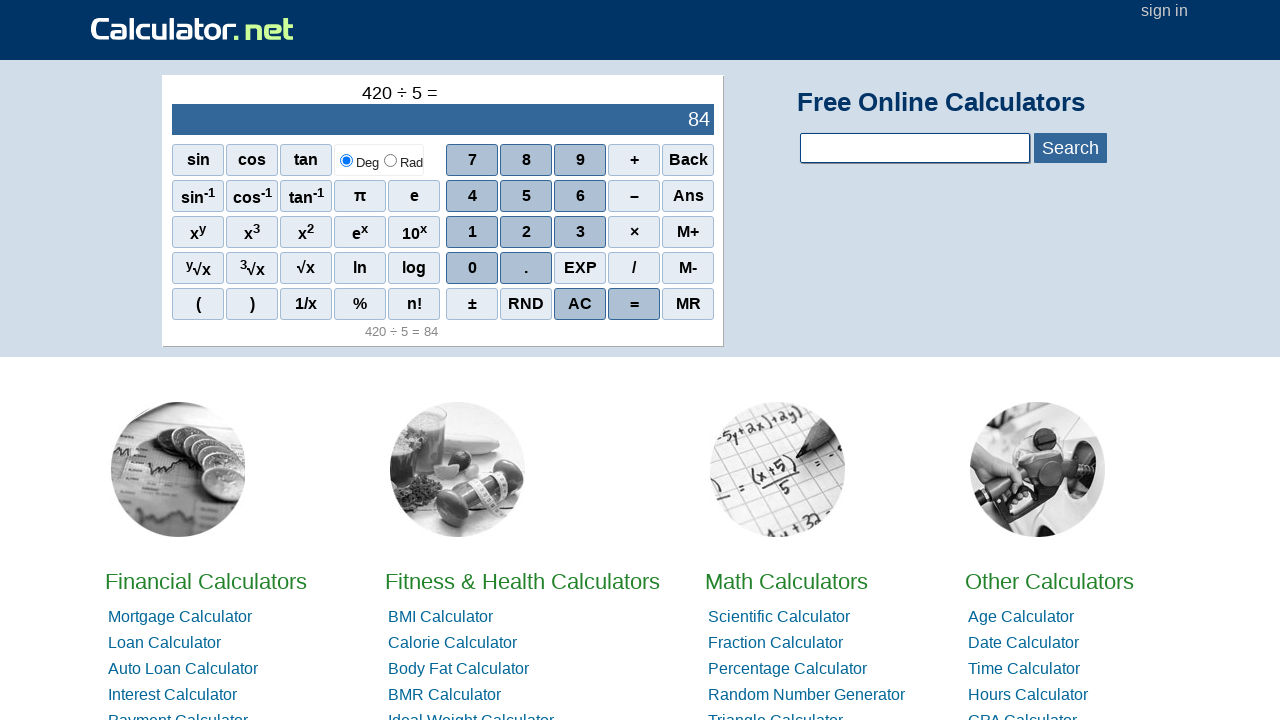